Tests the Ubuntu Wiki search functionality by locating the search input field and entering a search query

Starting URL: https://wiki.ubuntu.com

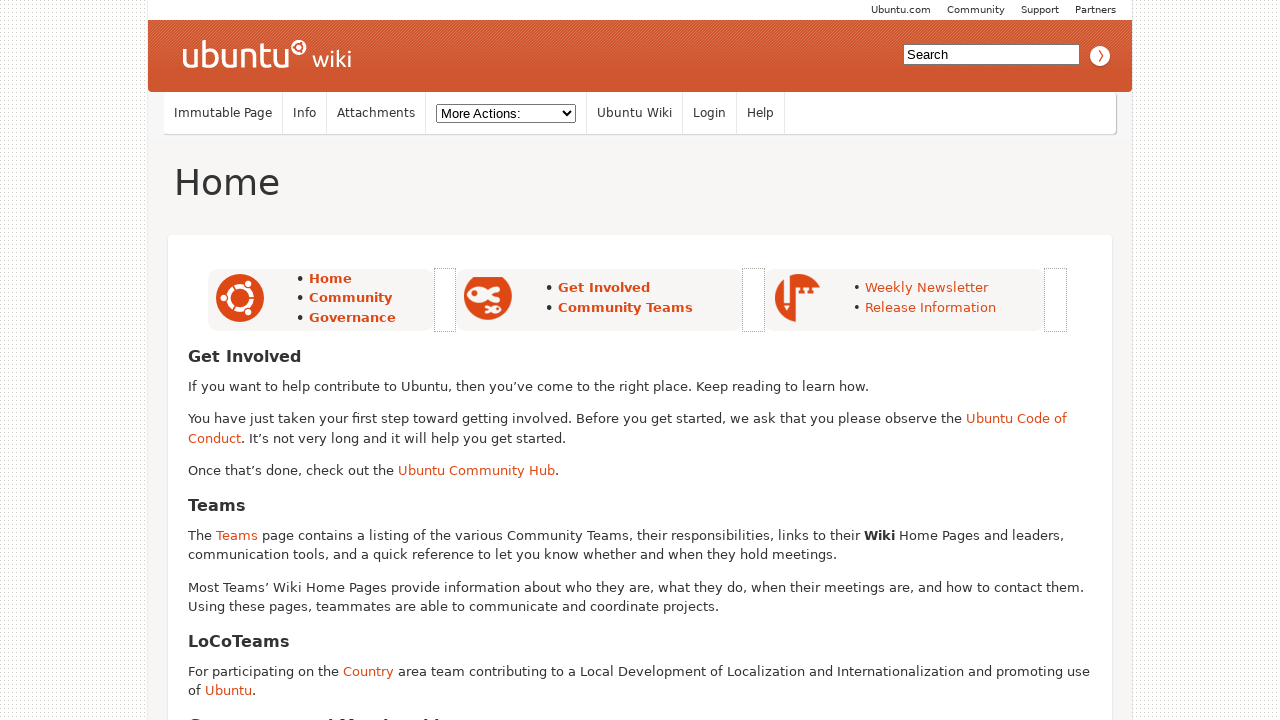

Filled search input field with 'typing' query on #searchinput
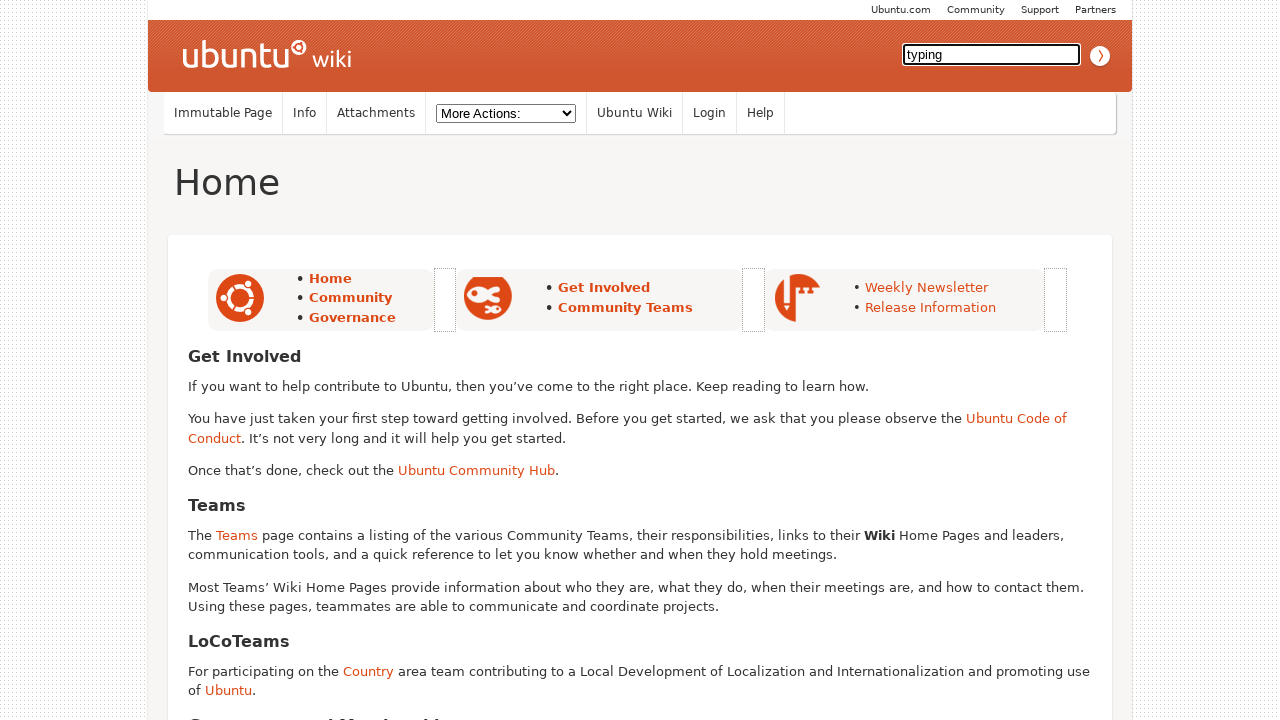

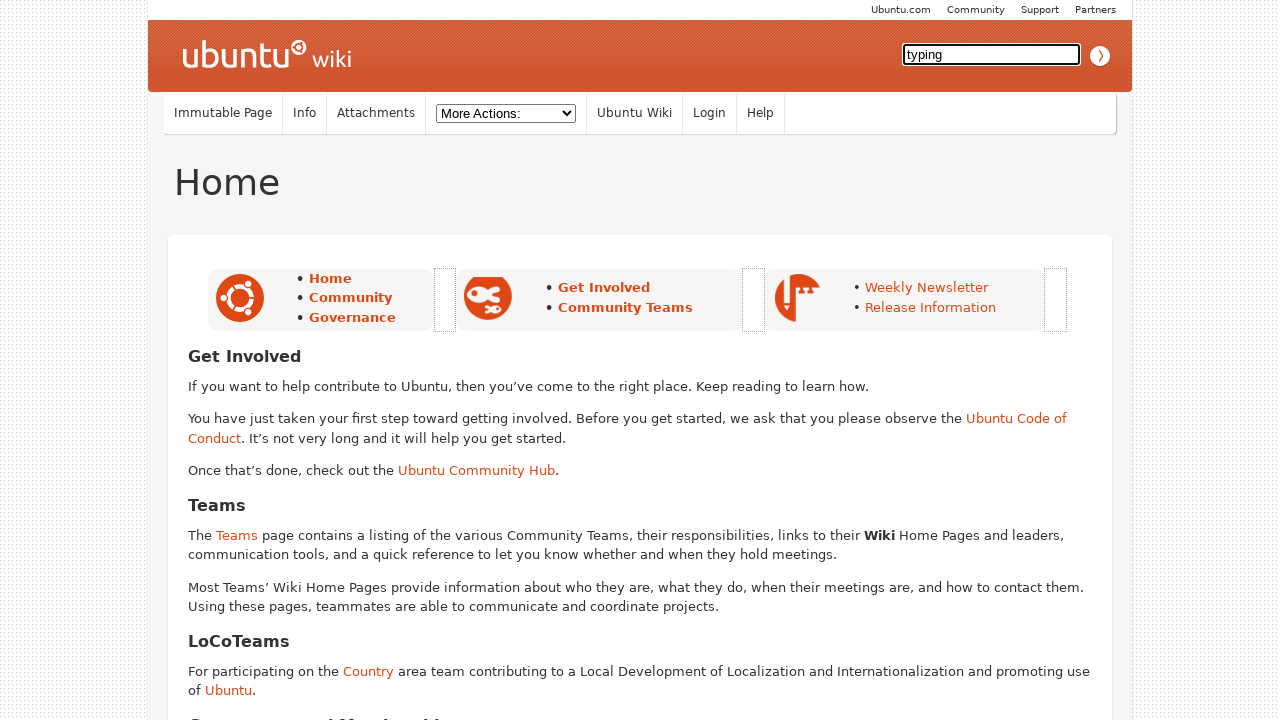